Attempts to create an account with existing credentials and handles the error alert

Starting URL: https://www.demoblaze.com

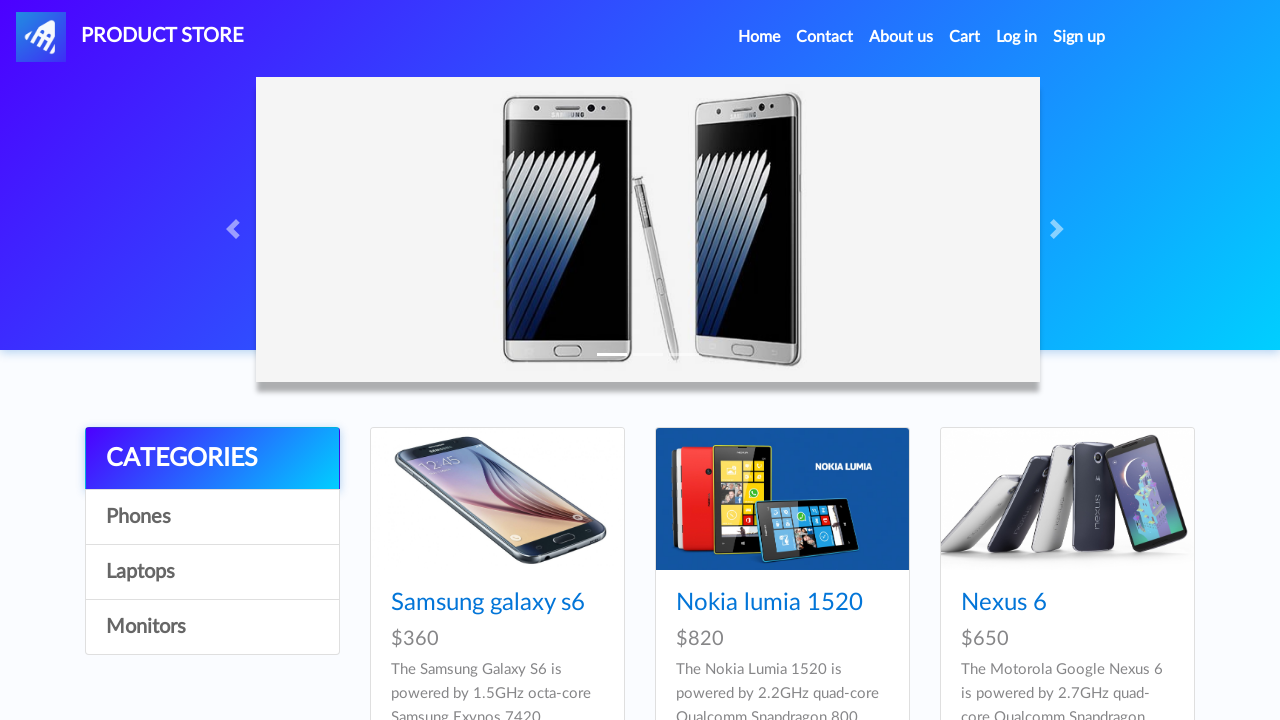

Clicked Sign Up link to open modal at (1079, 37) on a[data-target="#signInModal"]
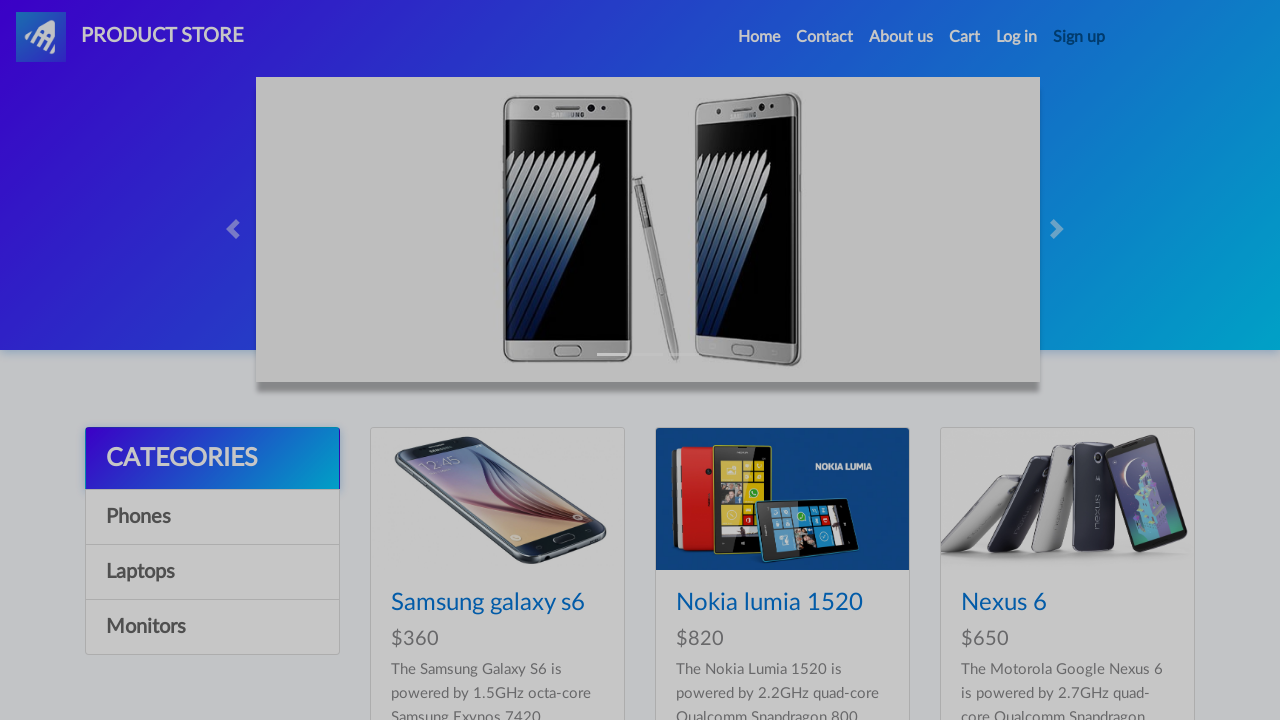

Sign Up modal appeared
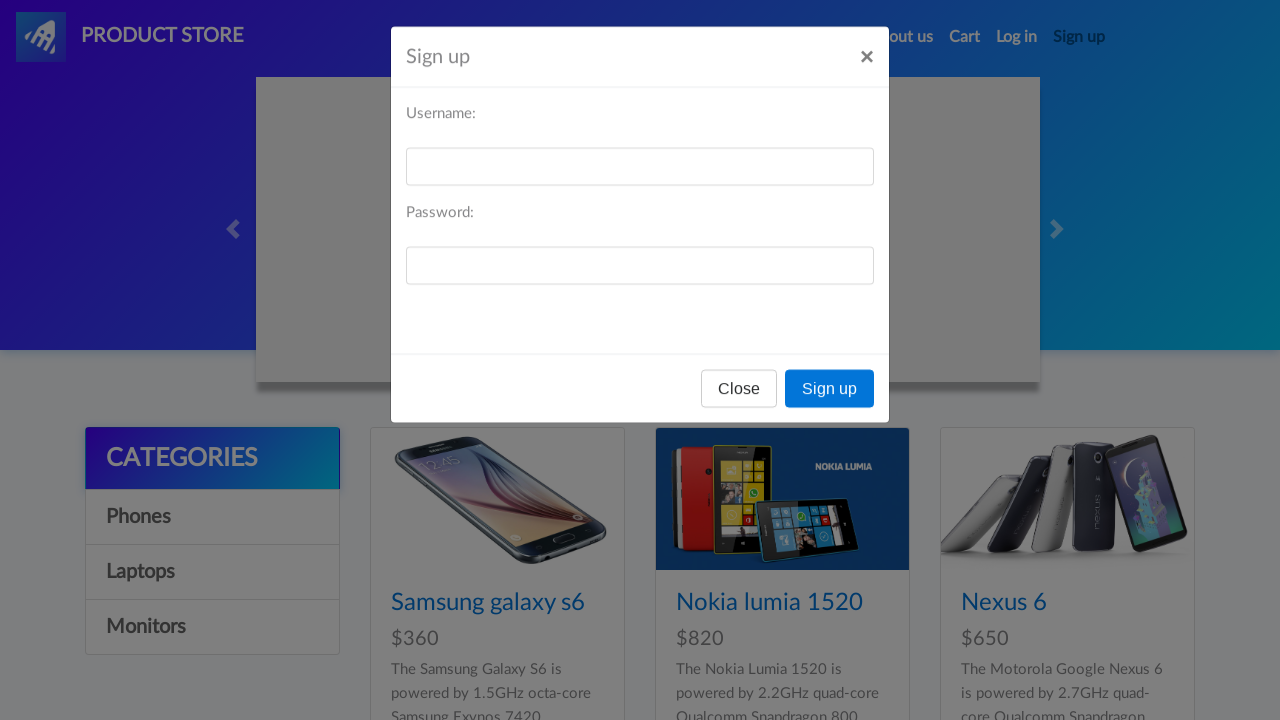

Filled username field with 'test' on #sign-username
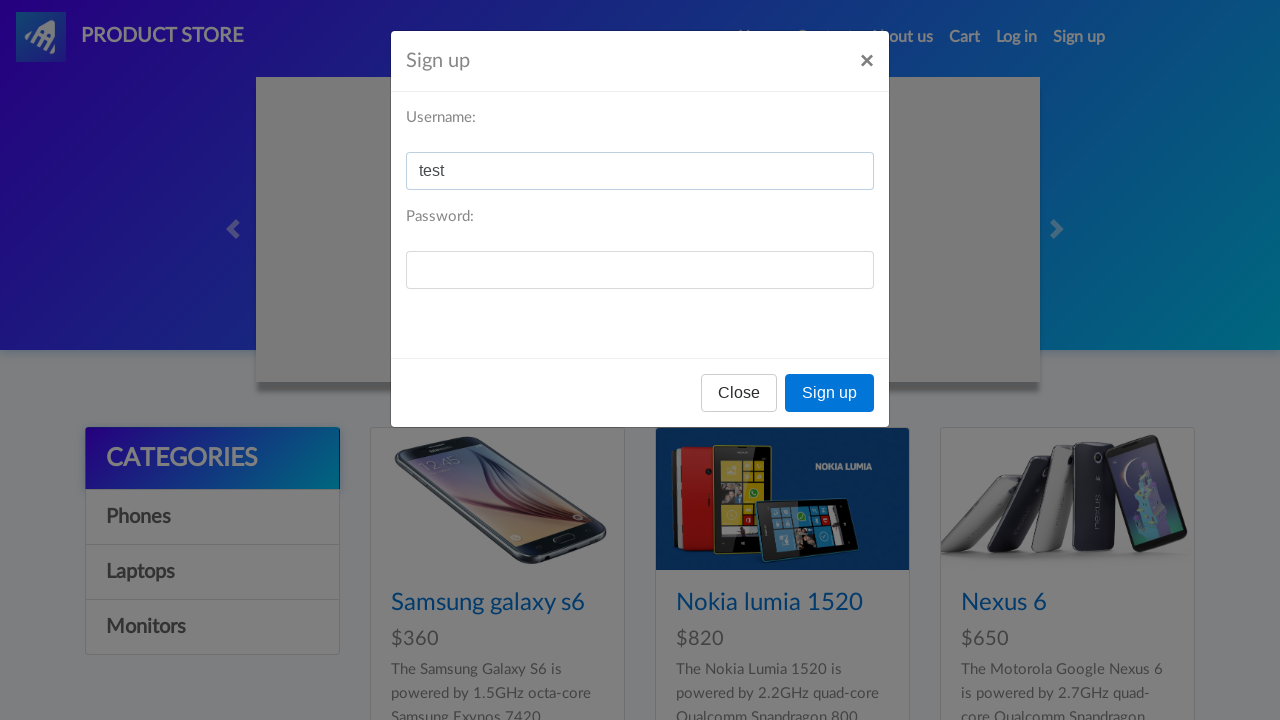

Filled password field with 'test' on #sign-password
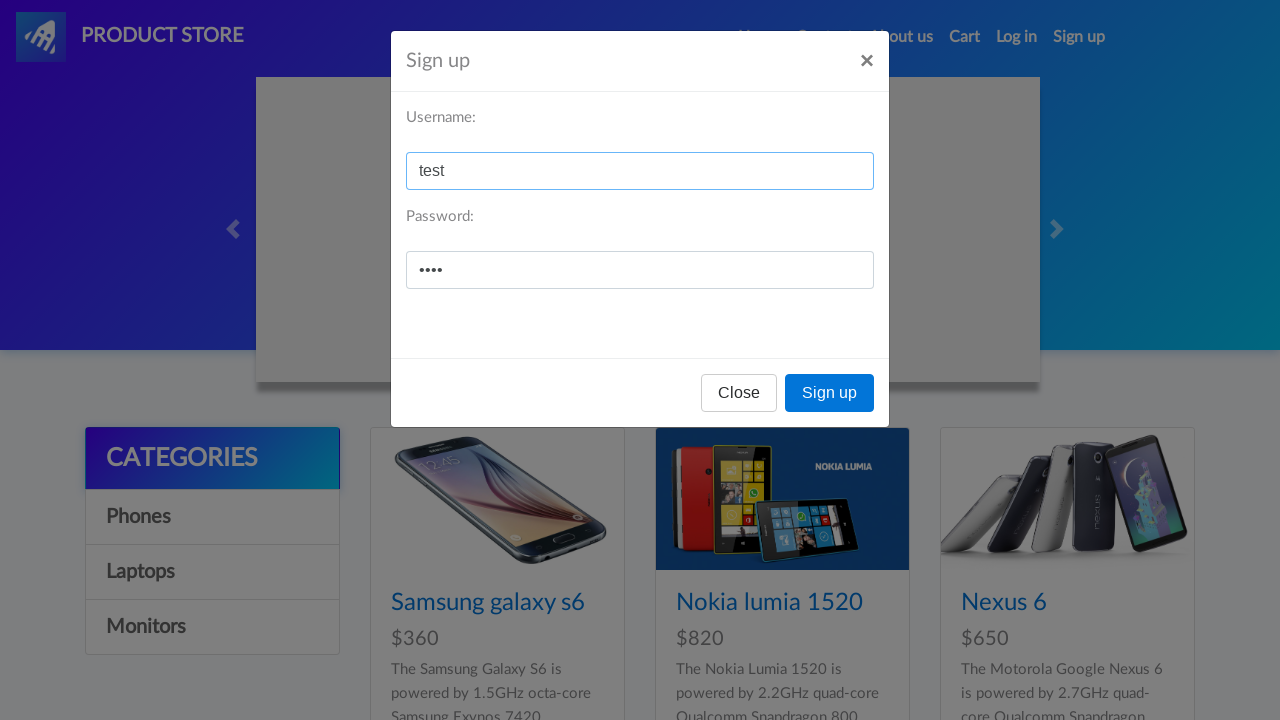

Clicked register button to attempt account creation at (830, 393) on button[onclick="register()"]
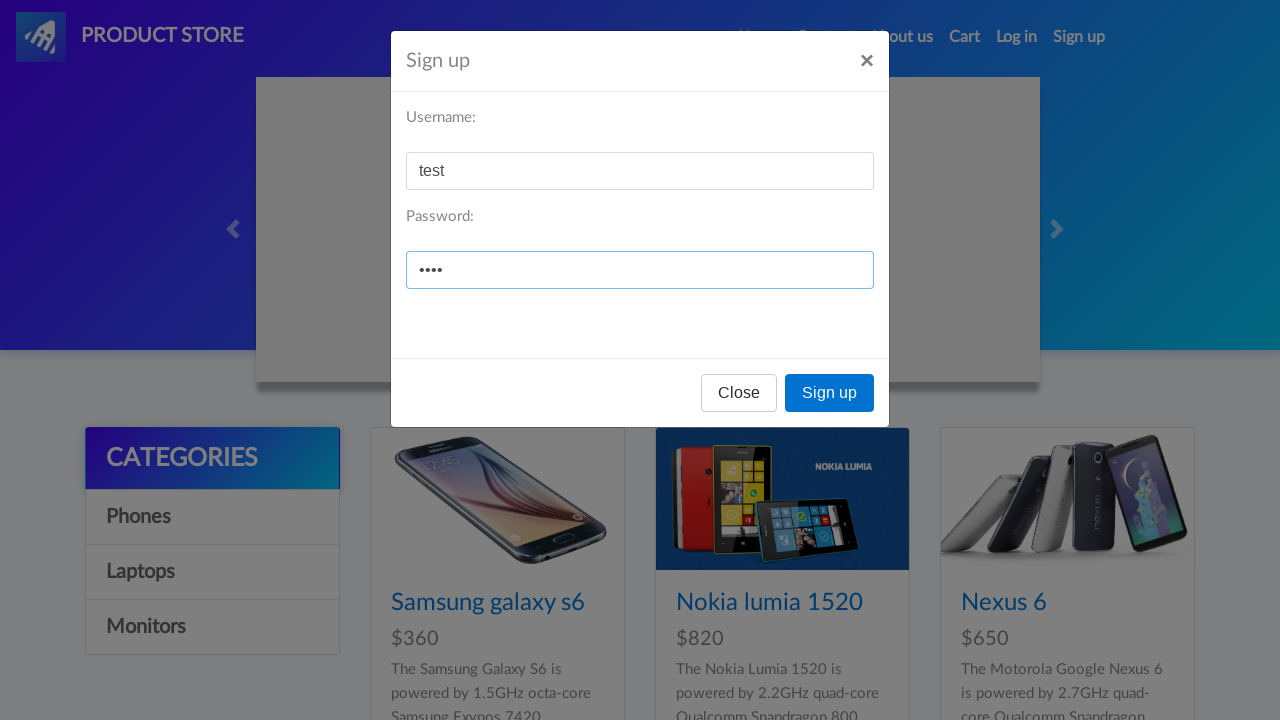

Set up dialog handler to accept alerts
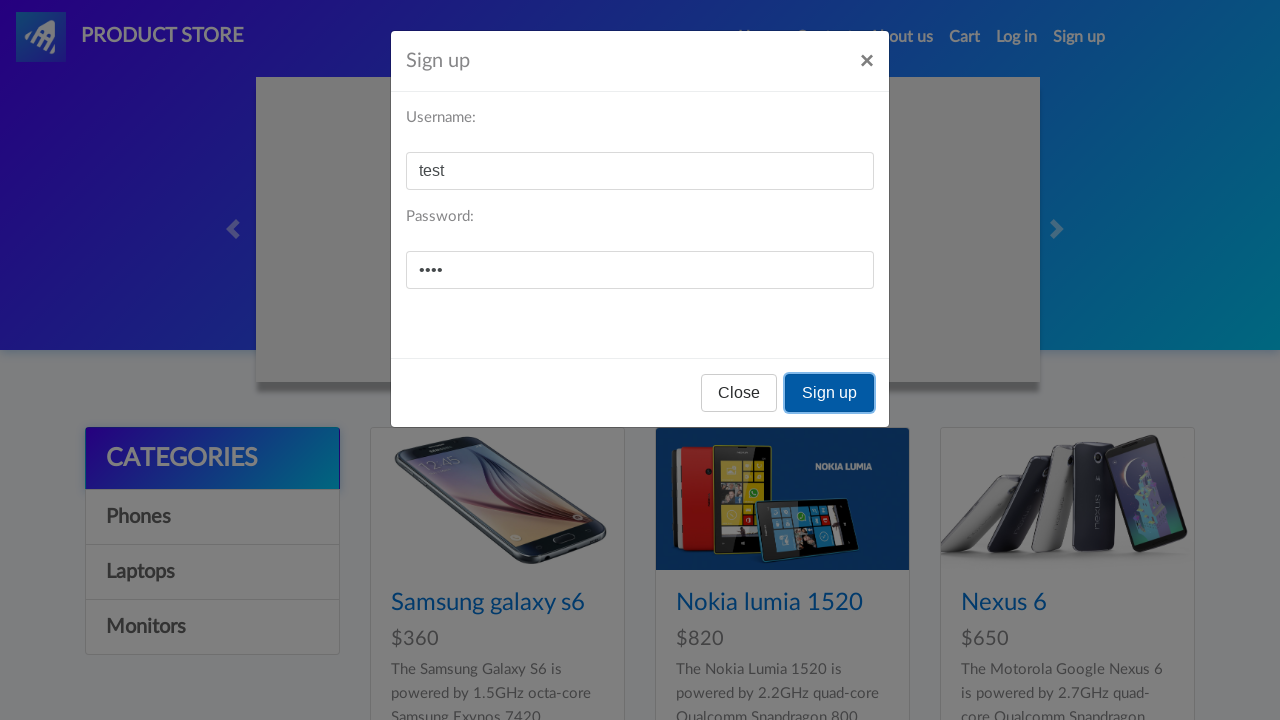

Closed Sign Up modal at (867, 61) on #signInModal button[data-dismiss="modal"]
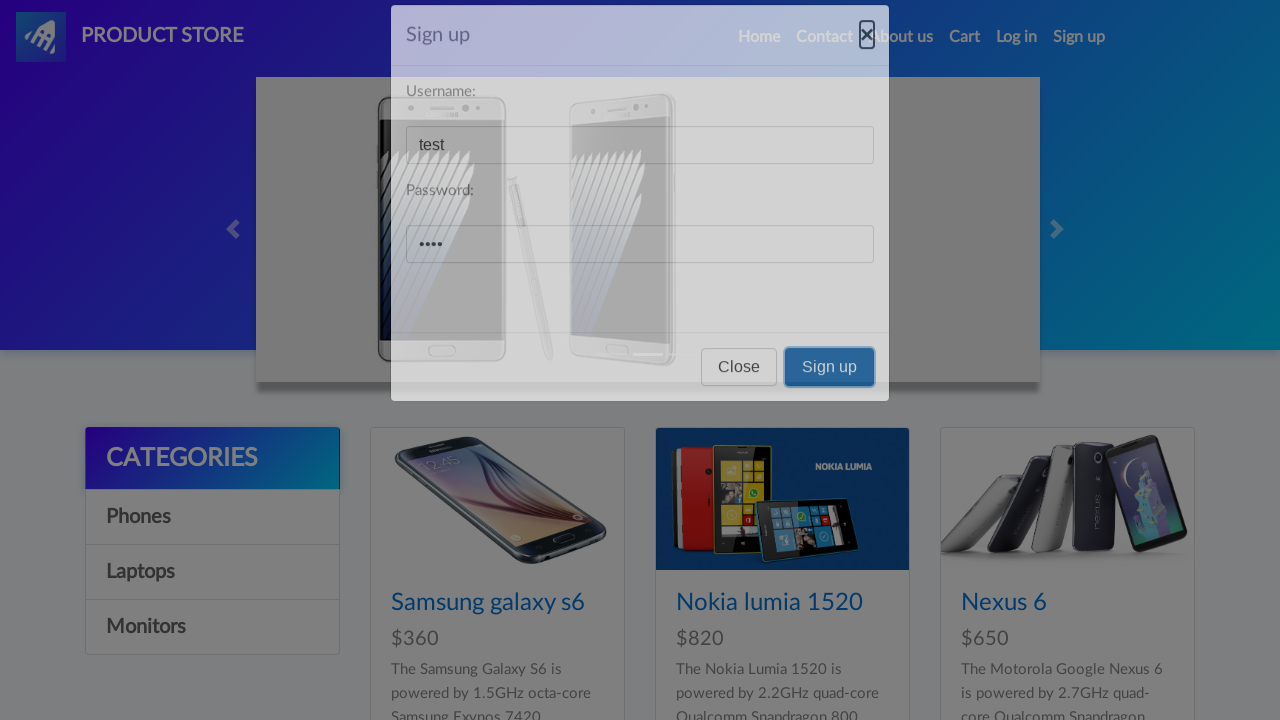

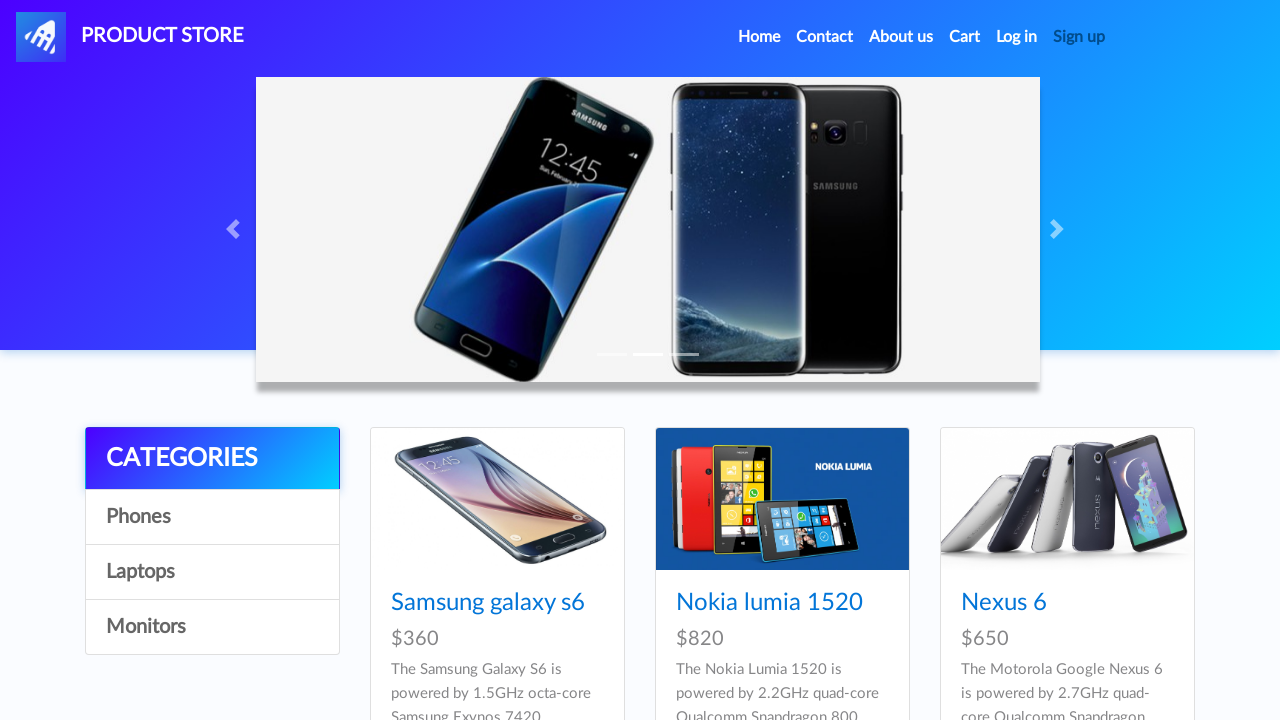